Tests marking all todo items as completed using the toggle all checkbox

Starting URL: https://demo.playwright.dev/todomvc

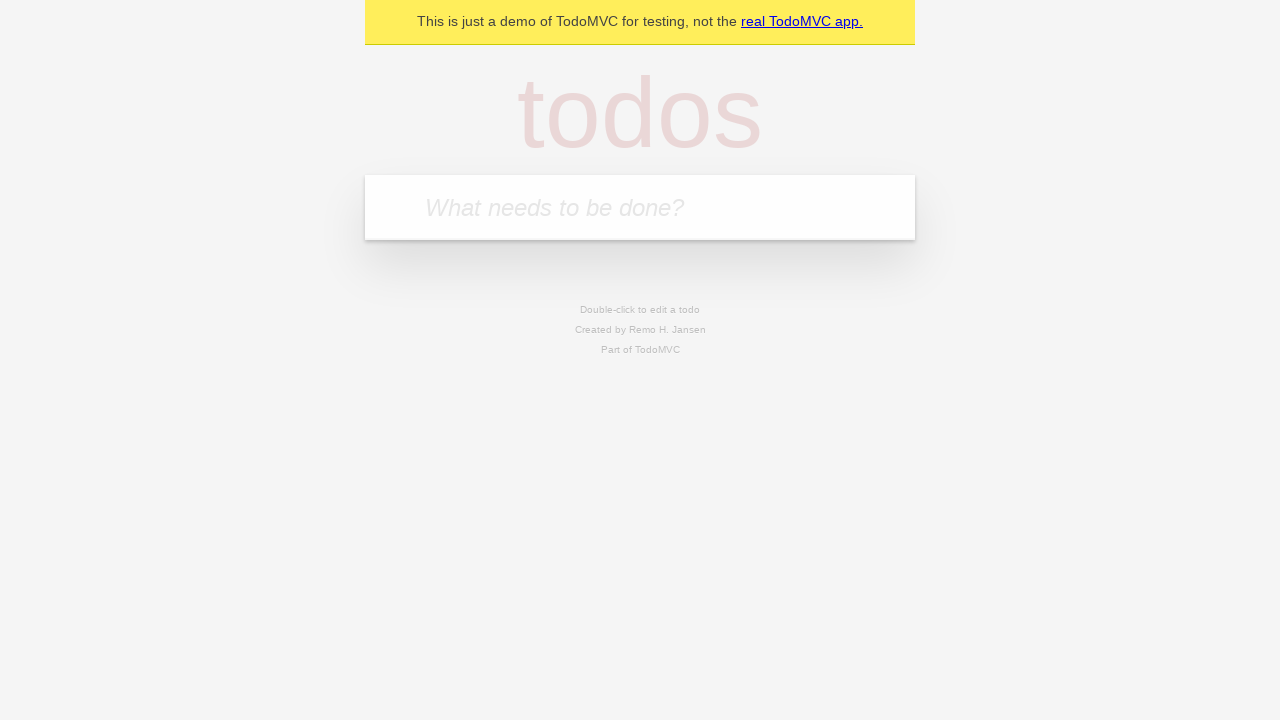

Filled todo input with 'buy some cheese' on internal:attr=[placeholder="What needs to be done?"i]
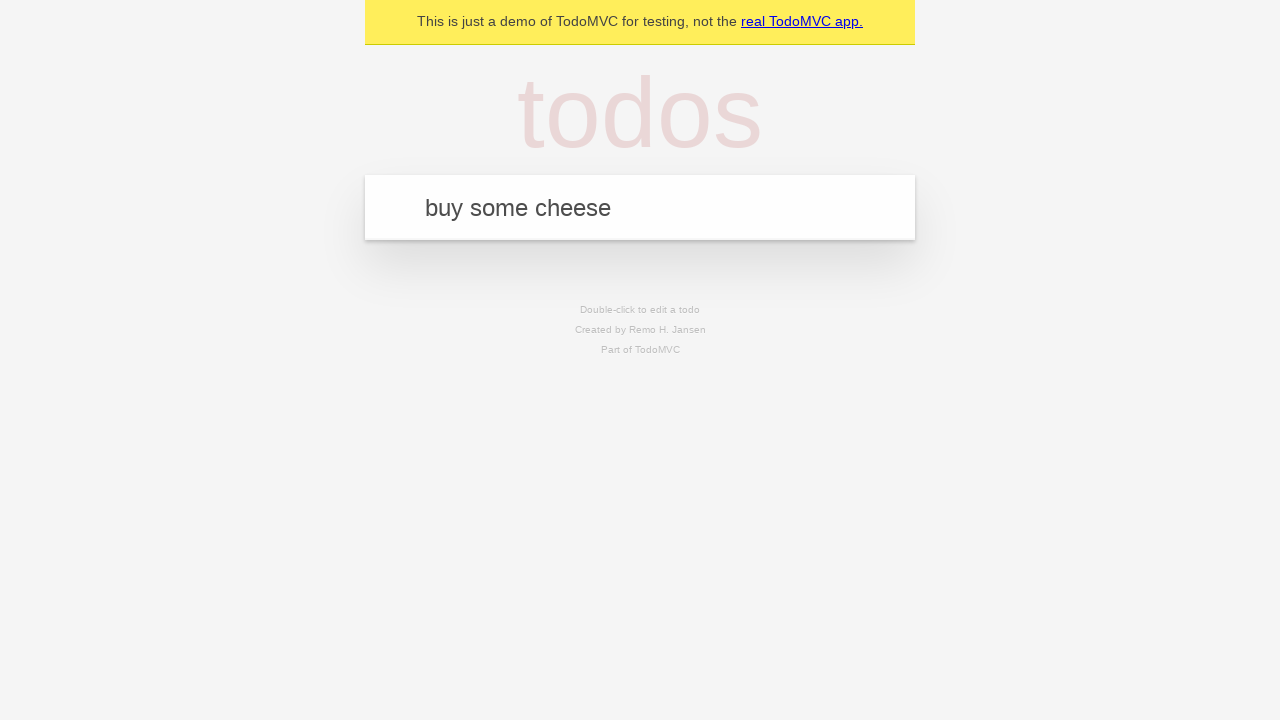

Pressed Enter to create todo item 'buy some cheese' on internal:attr=[placeholder="What needs to be done?"i]
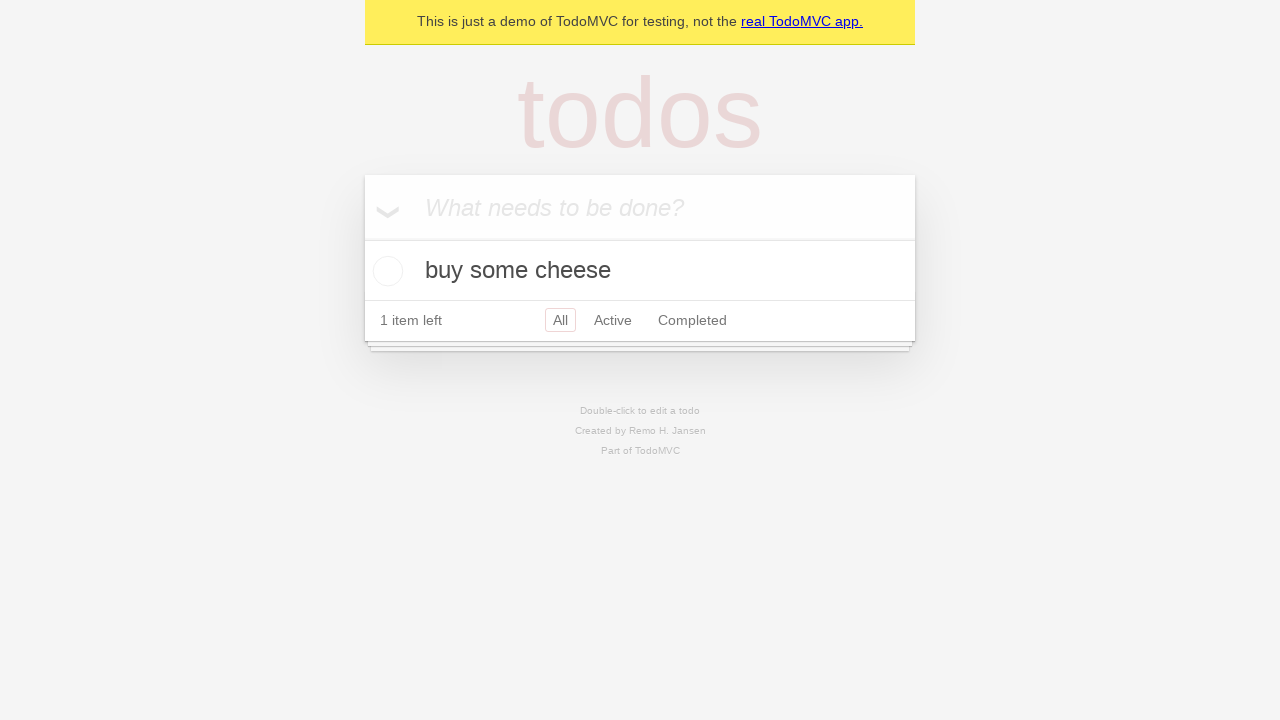

Filled todo input with 'feed the cat' on internal:attr=[placeholder="What needs to be done?"i]
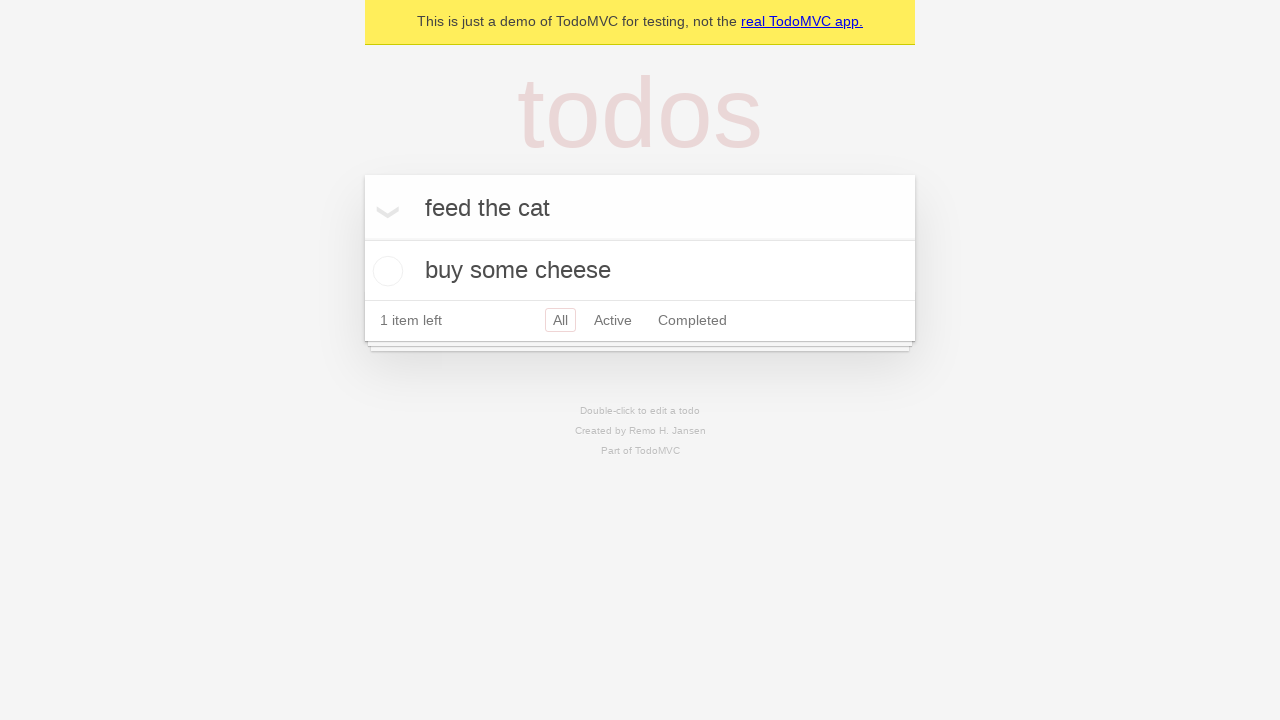

Pressed Enter to create todo item 'feed the cat' on internal:attr=[placeholder="What needs to be done?"i]
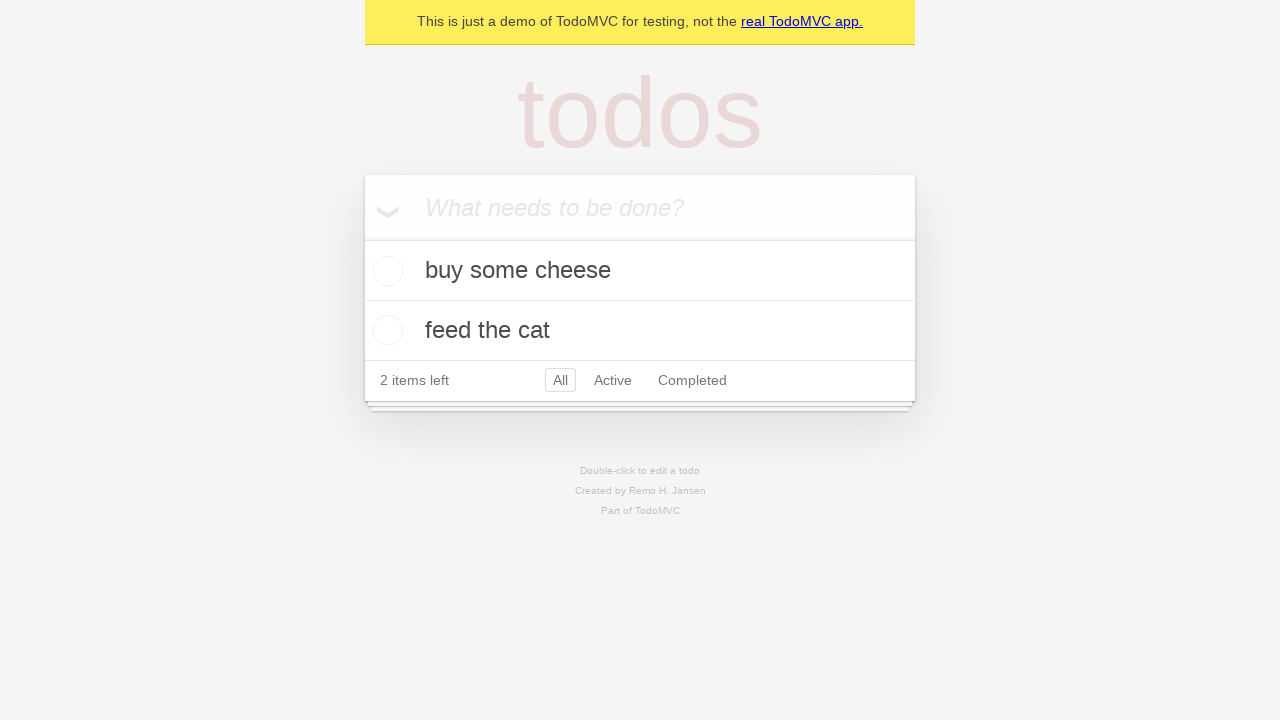

Filled todo input with 'book a doctors appointment' on internal:attr=[placeholder="What needs to be done?"i]
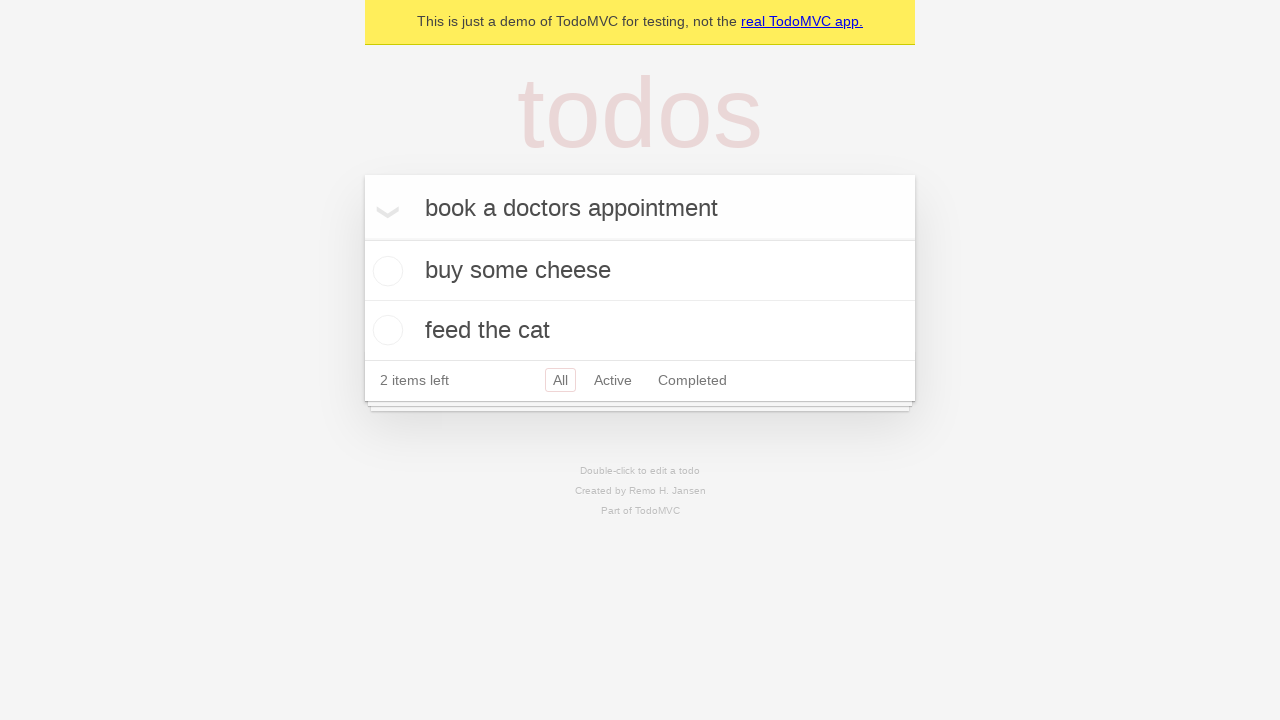

Pressed Enter to create todo item 'book a doctors appointment' on internal:attr=[placeholder="What needs to be done?"i]
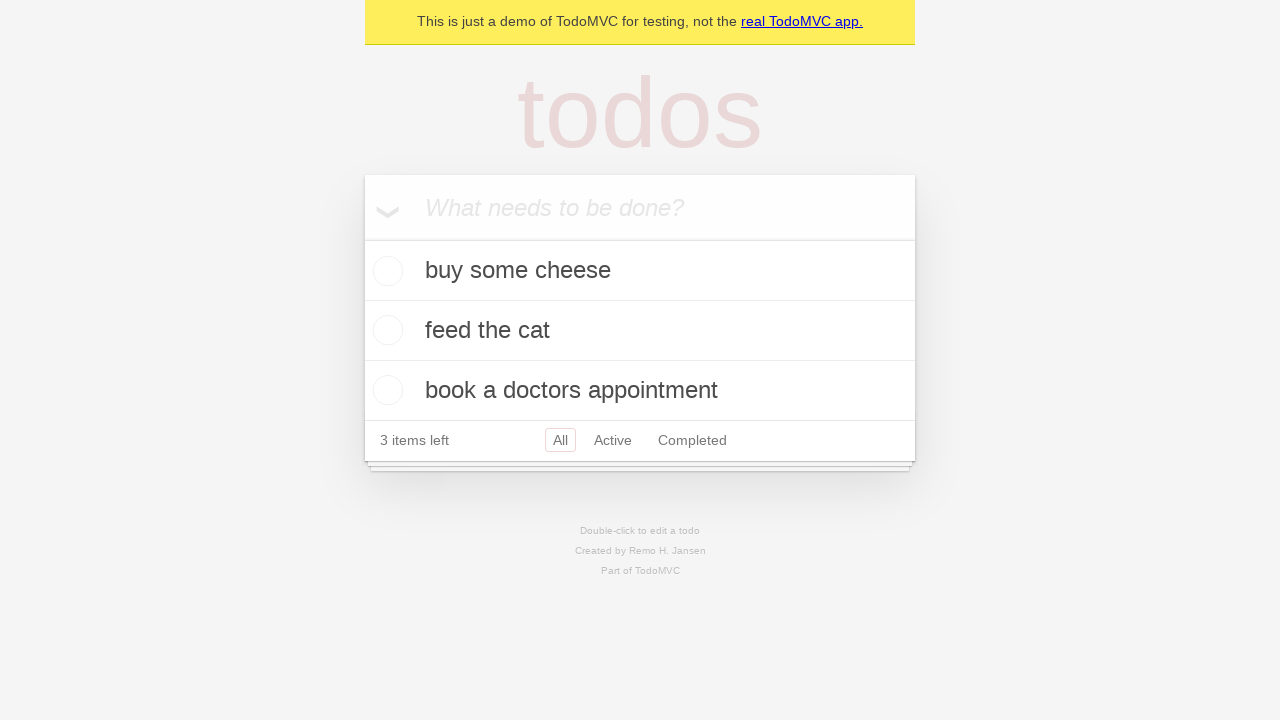

All 3 todo items have been created
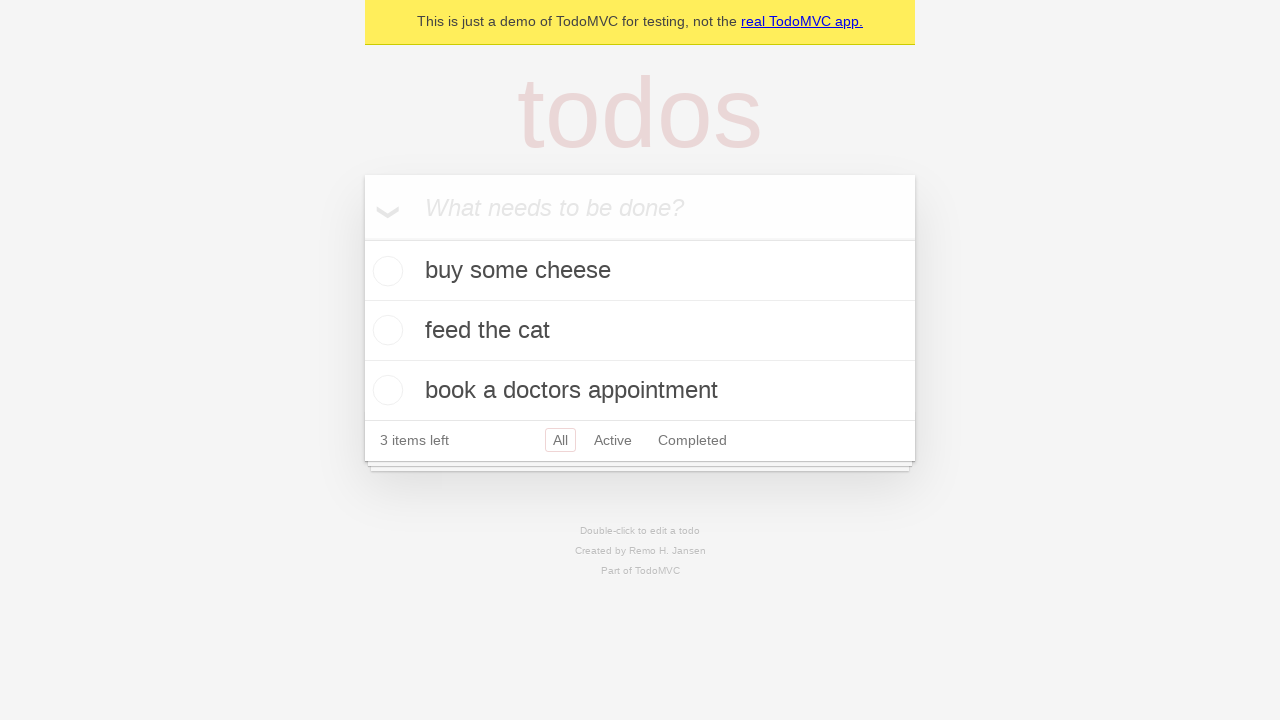

Checked the 'Mark all as complete' toggle checkbox at (362, 238) on internal:label="Mark all as complete"i
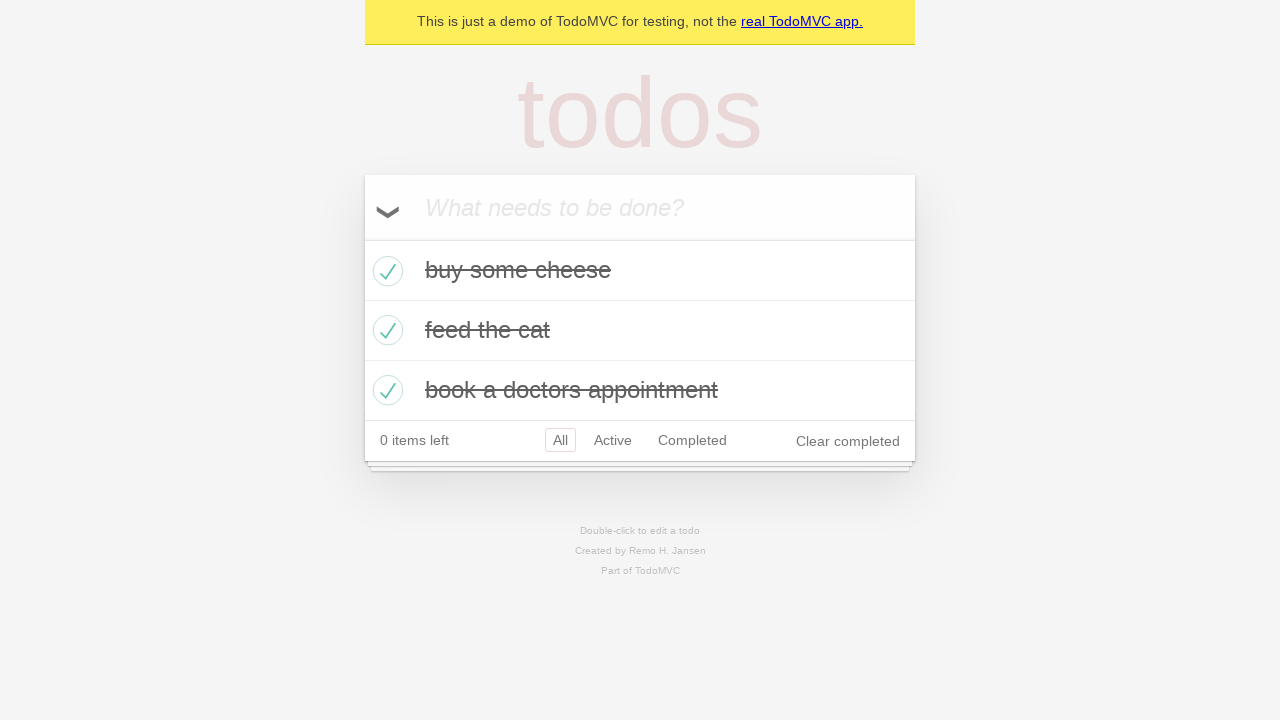

All todo items are now marked as completed
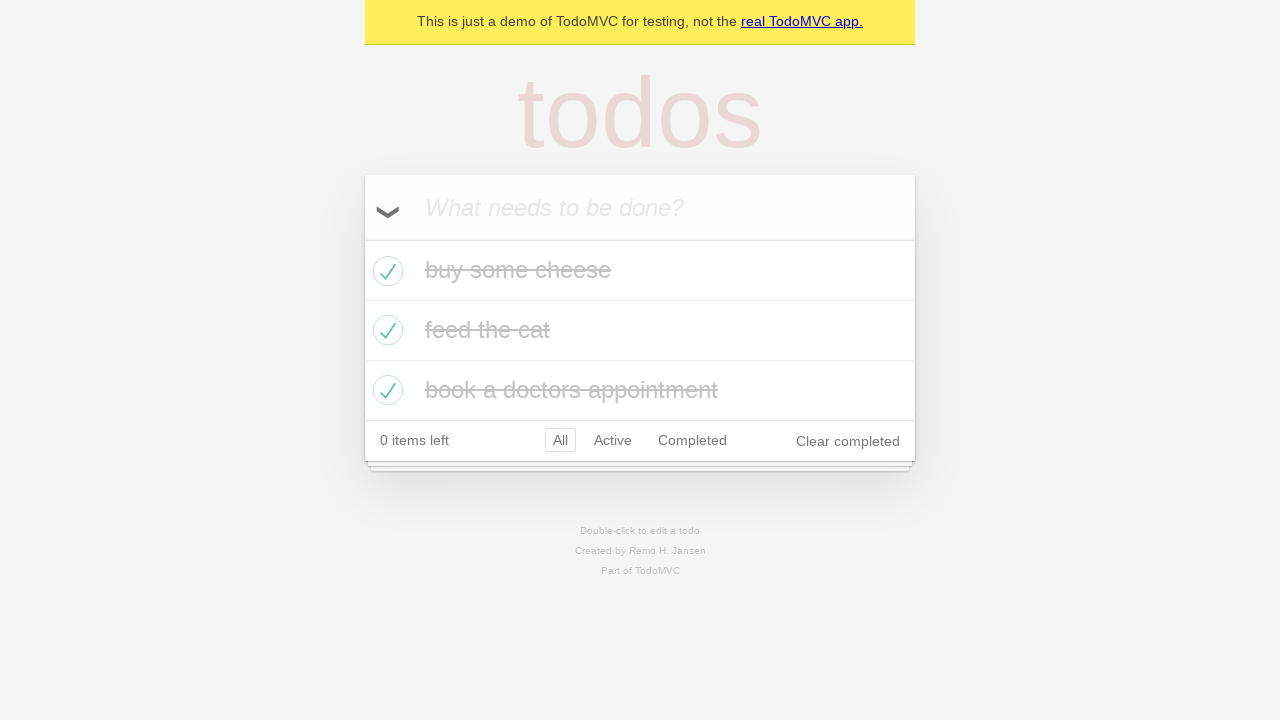

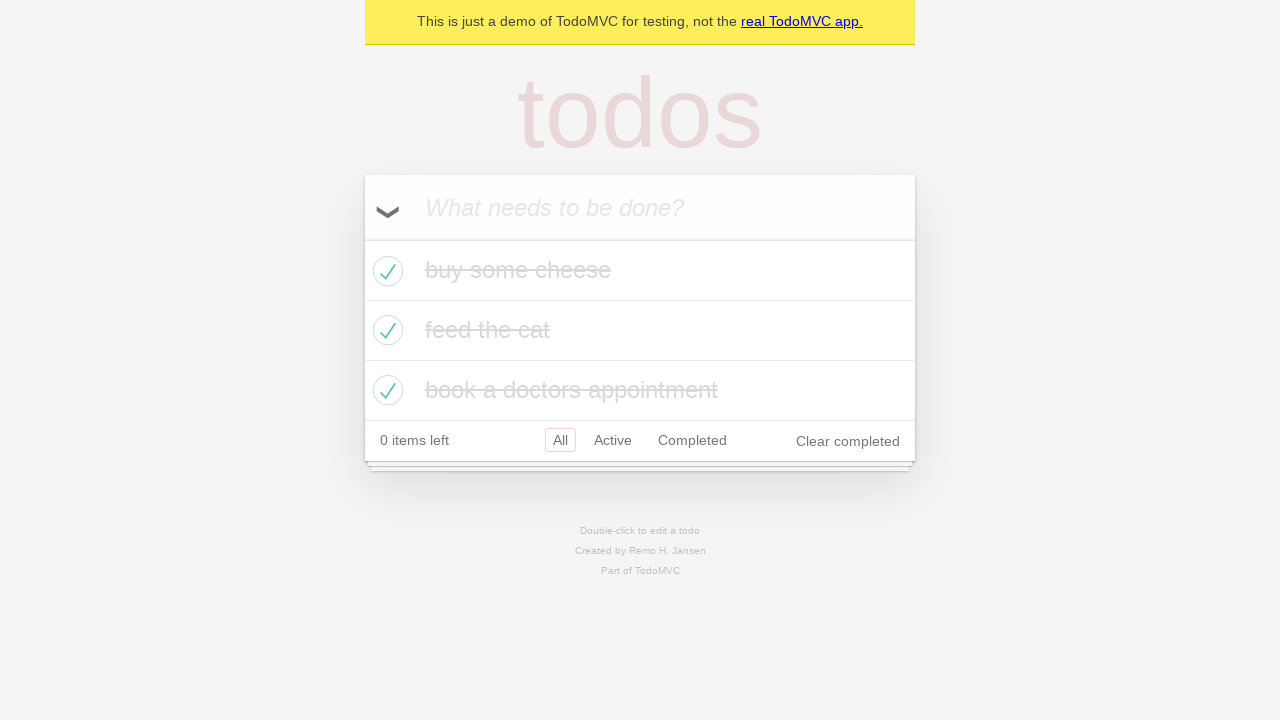